Tests clicking the Scooter logo from the About Scooter rental details page after filling out renter information, verifying navigation back to homepage

Starting URL: https://qa-scooter.praktikum-services.ru/

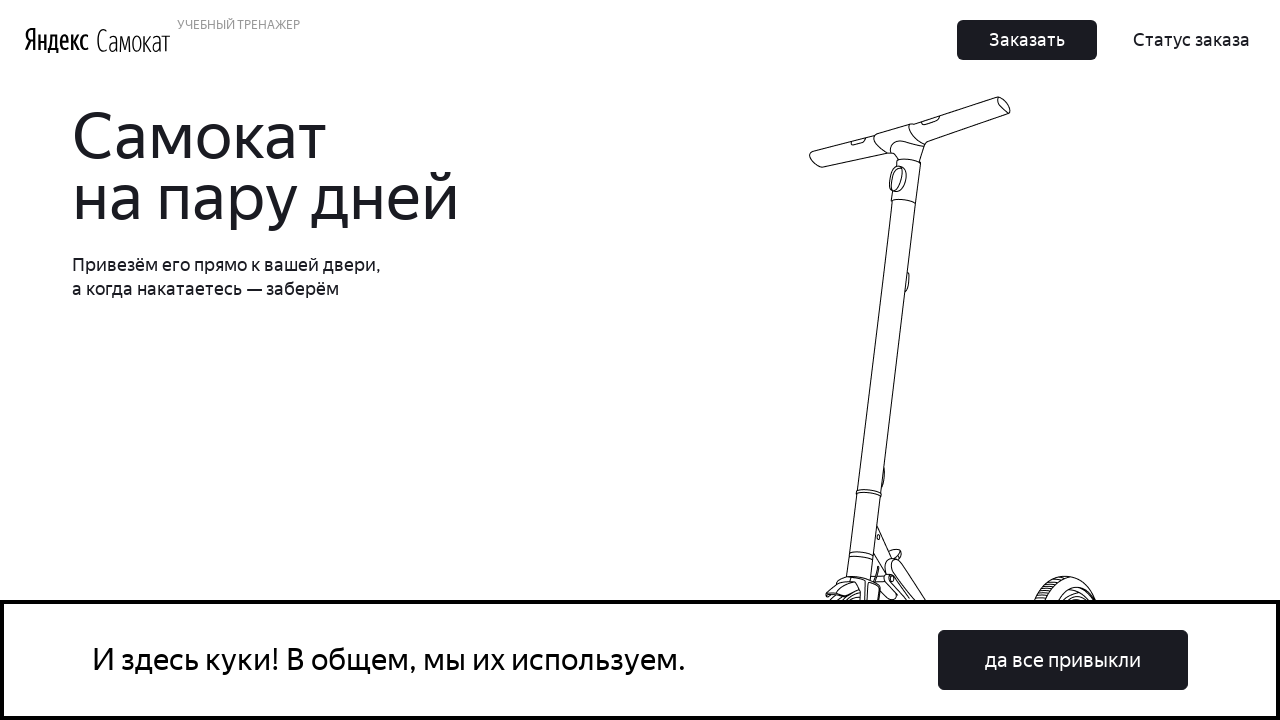

Home page loaded and DOM content ready
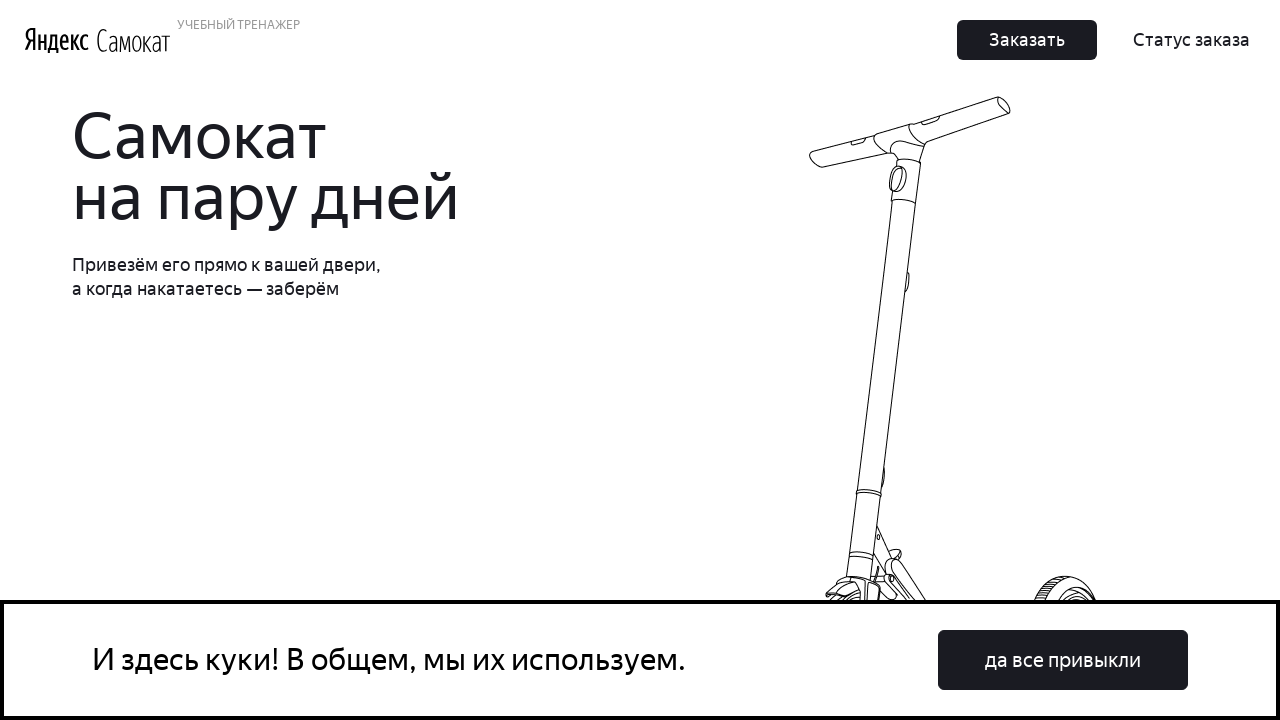

Clicked the upper order button to start rental process at (1027, 40) on button:has-text('Заказать'):visible >> nth=0
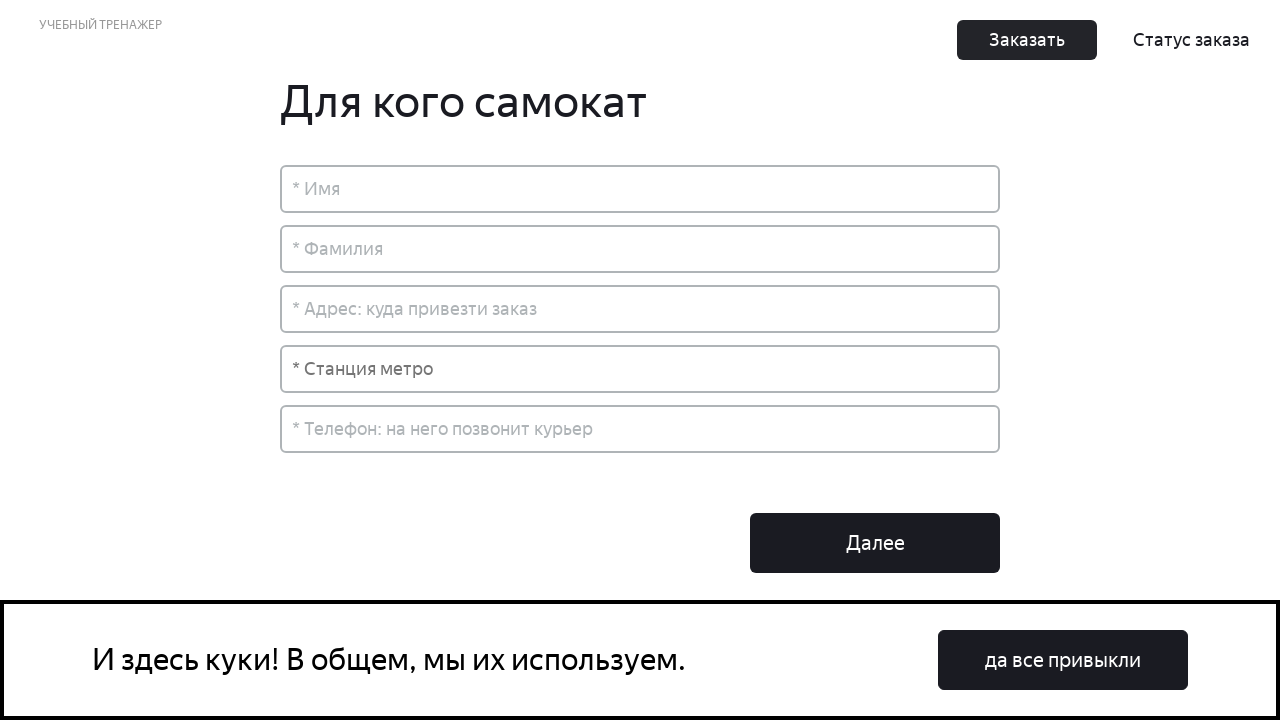

Order page loaded with renter information form
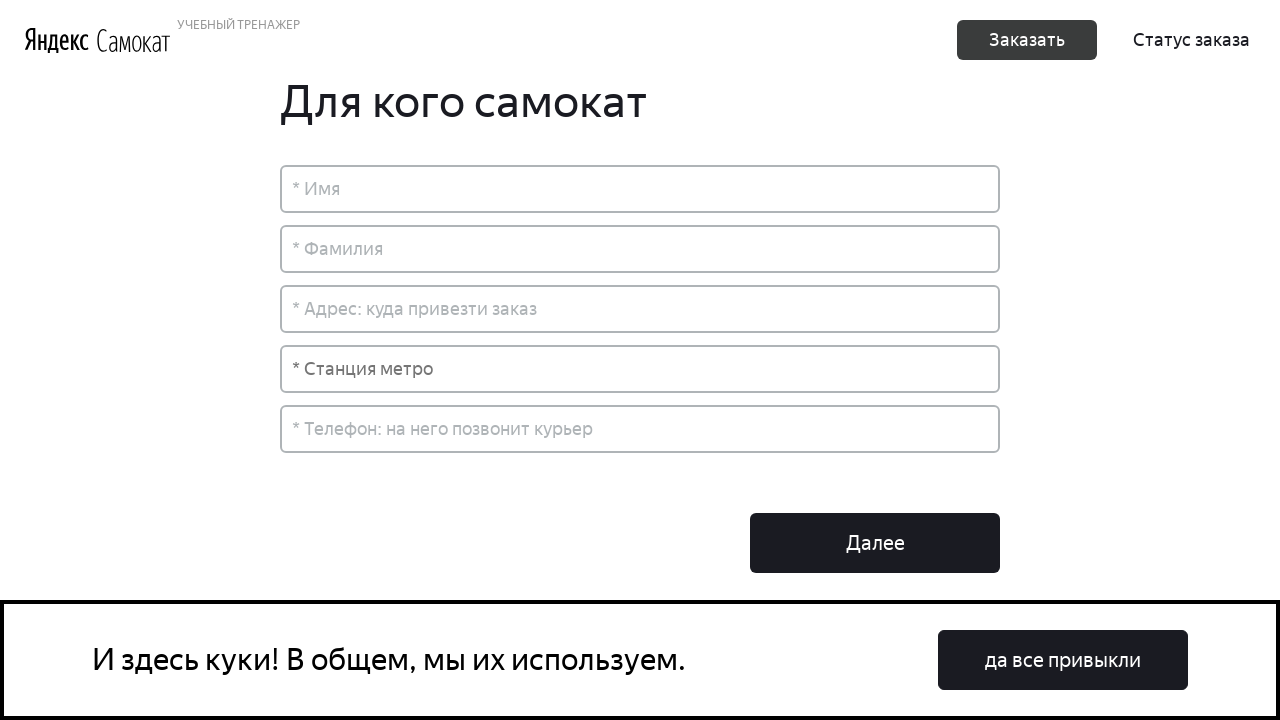

Filled in first name field with 'Иван' on input[placeholder*='Имя']
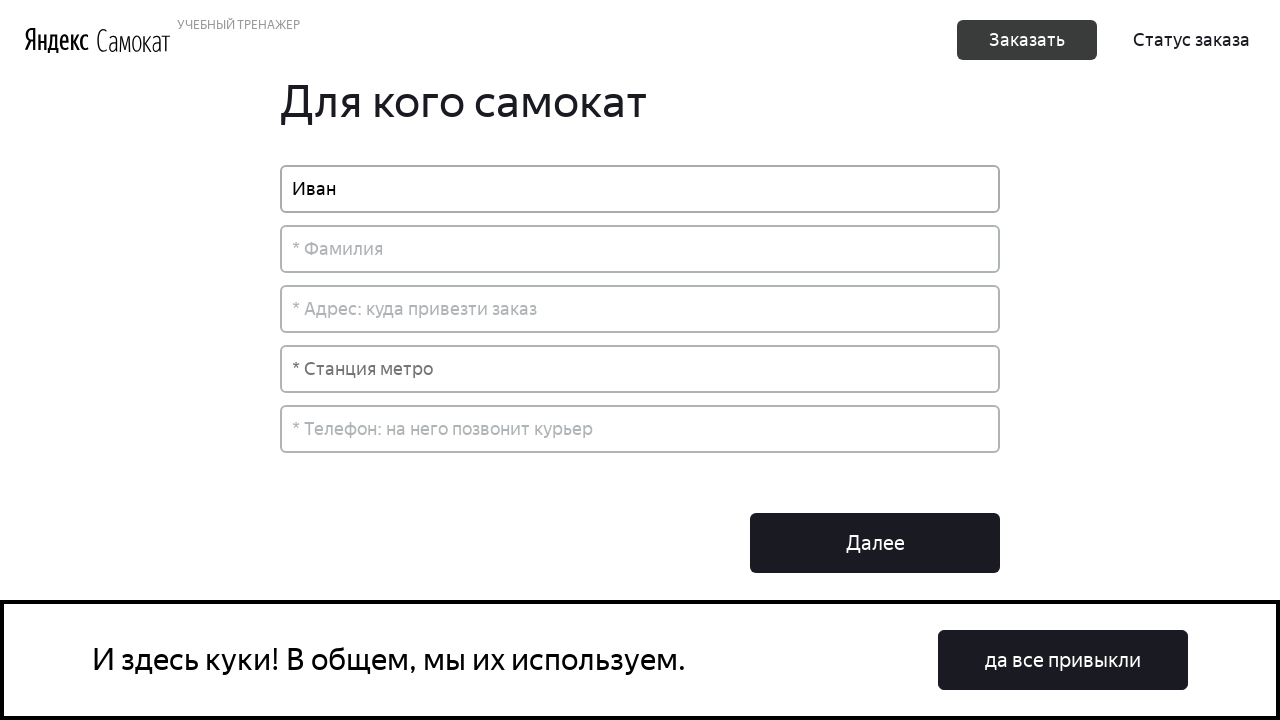

Filled in last name field with 'Петров' on input[placeholder*='Фамилия']
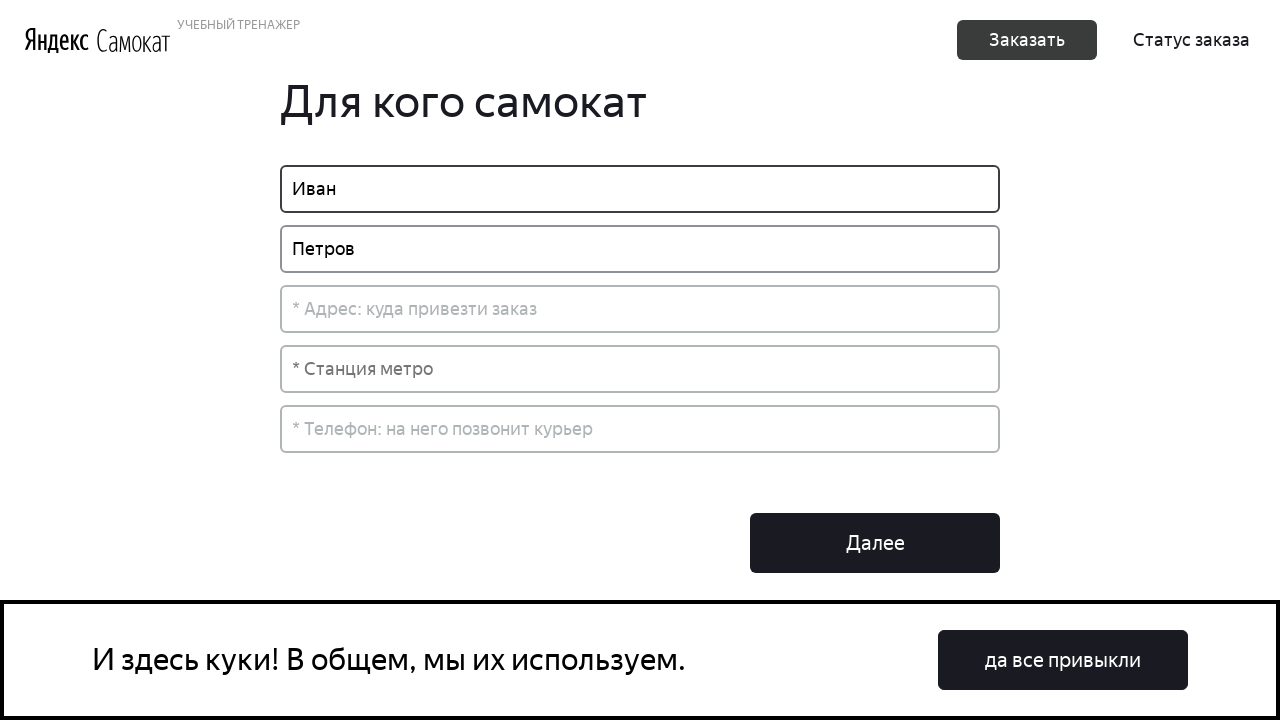

Filled in address field with 'Москва, ул. Примерная, д. 1' on input[placeholder*='Адрес']
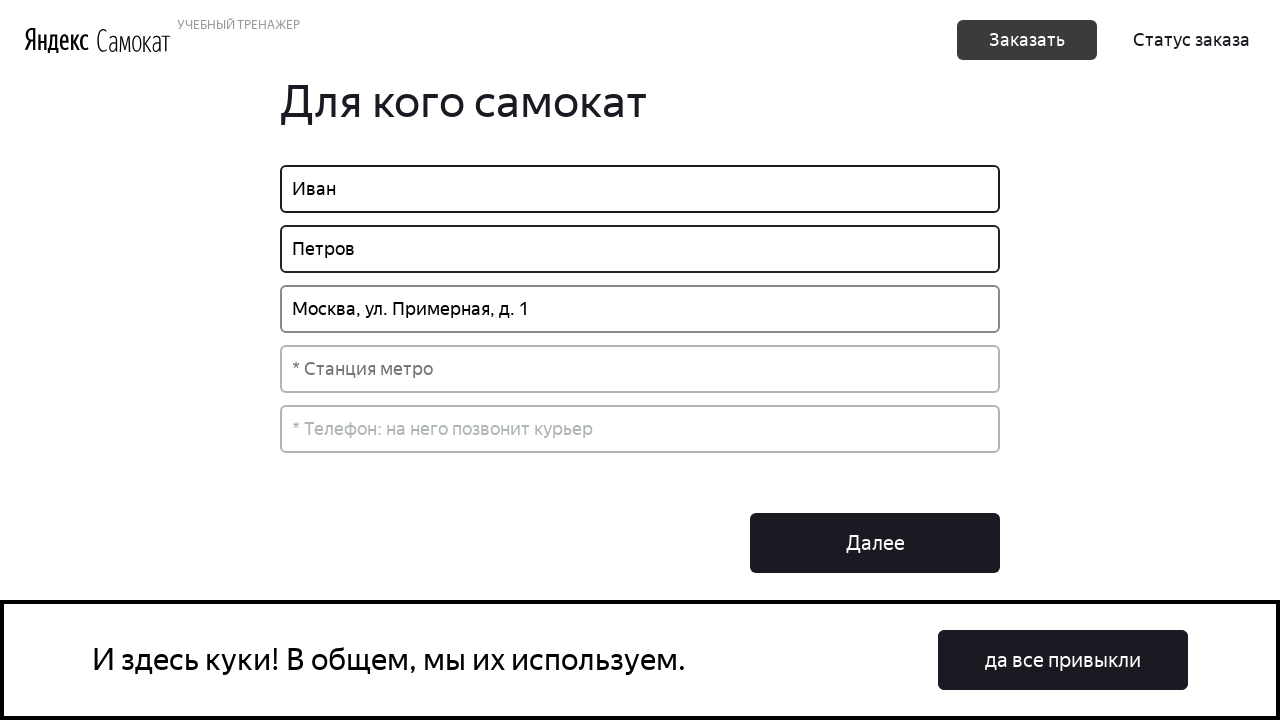

Clicked metro station dropdown to open selection menu at (640, 369) on input[placeholder*='метро']
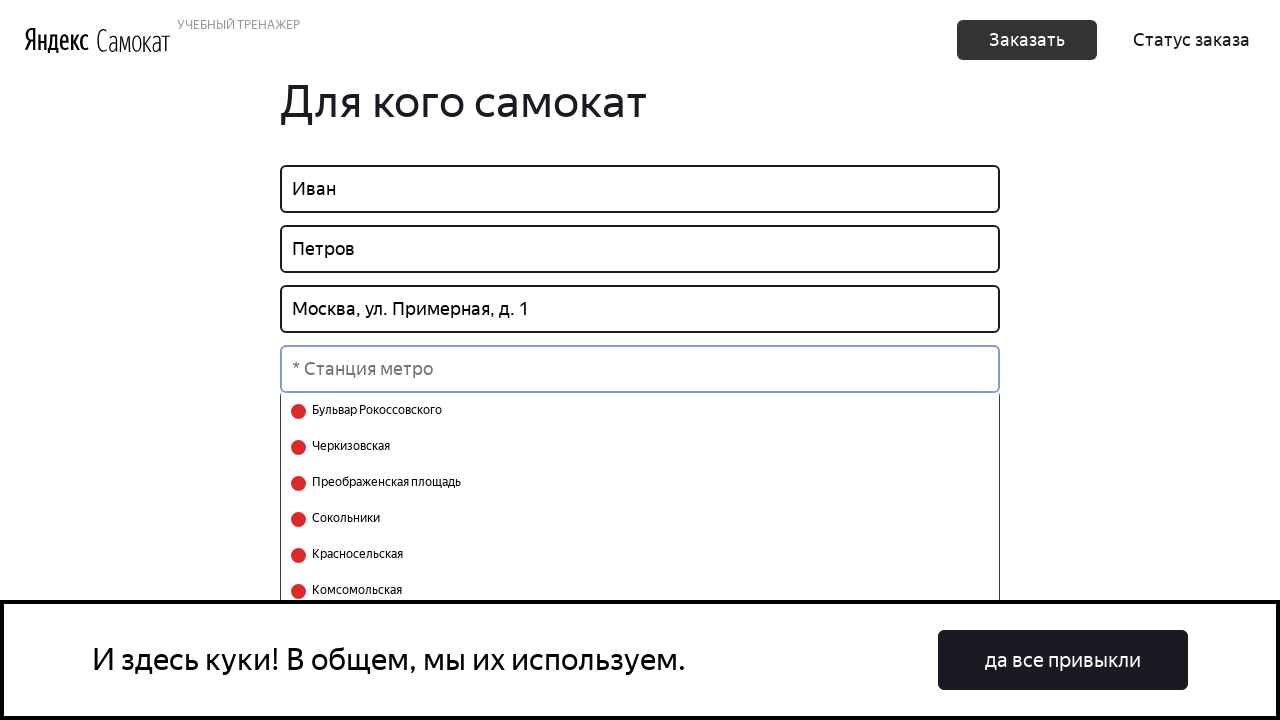

Selected a metro station from the dropdown list at (640, 572) on .select-search__options li >> nth=77
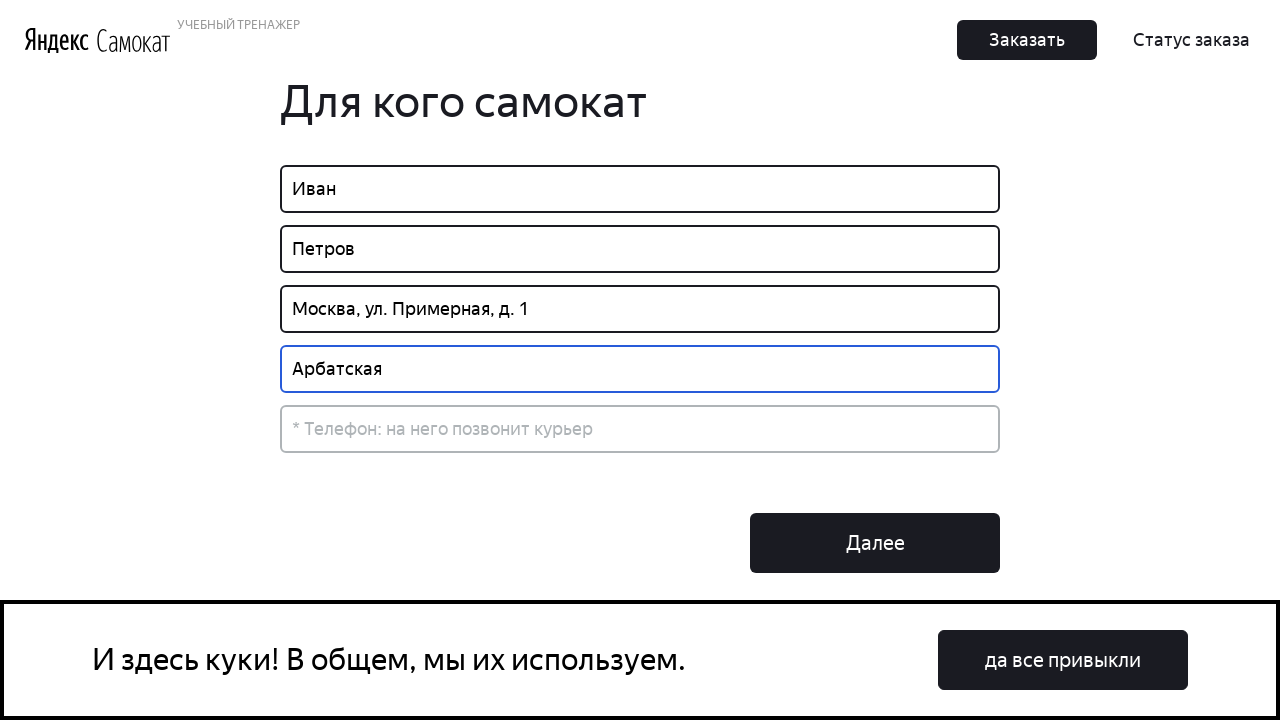

Filled in phone number field with '+79998887766' on input[placeholder*='Телефон']
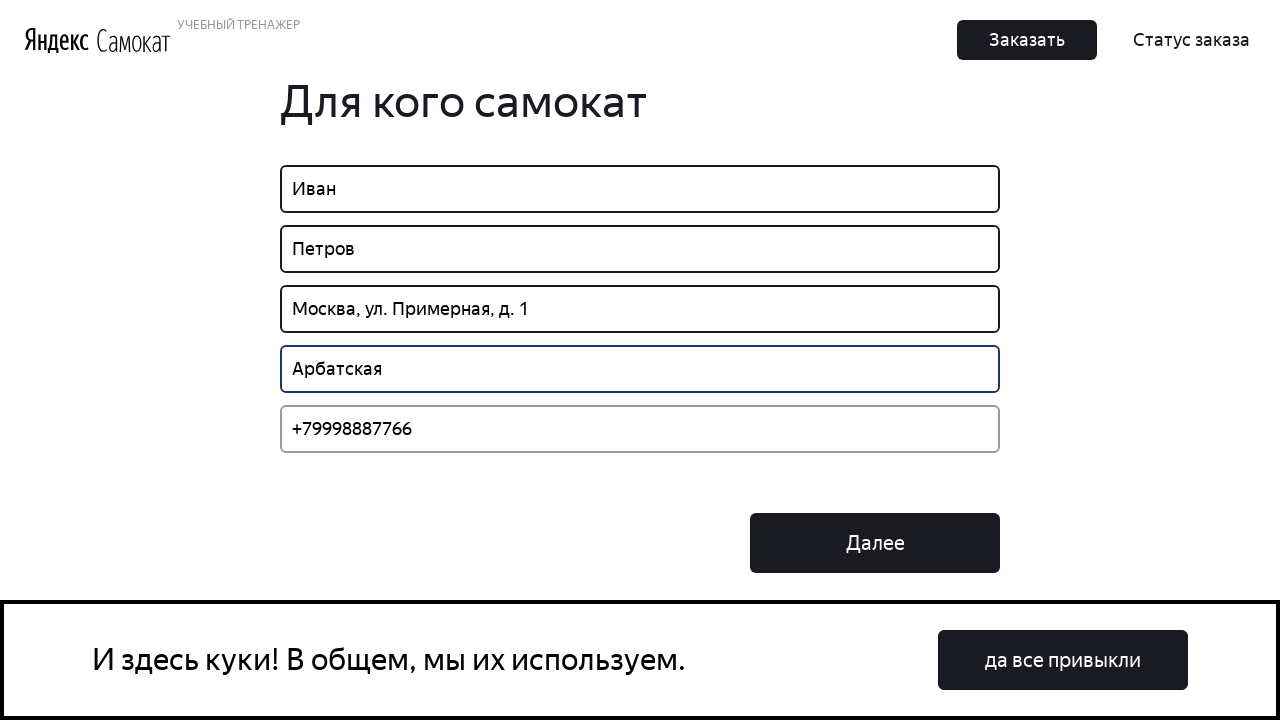

Clicked 'Далее' (Next) button to proceed to rental details page at (875, 543) on button:has-text('Далее')
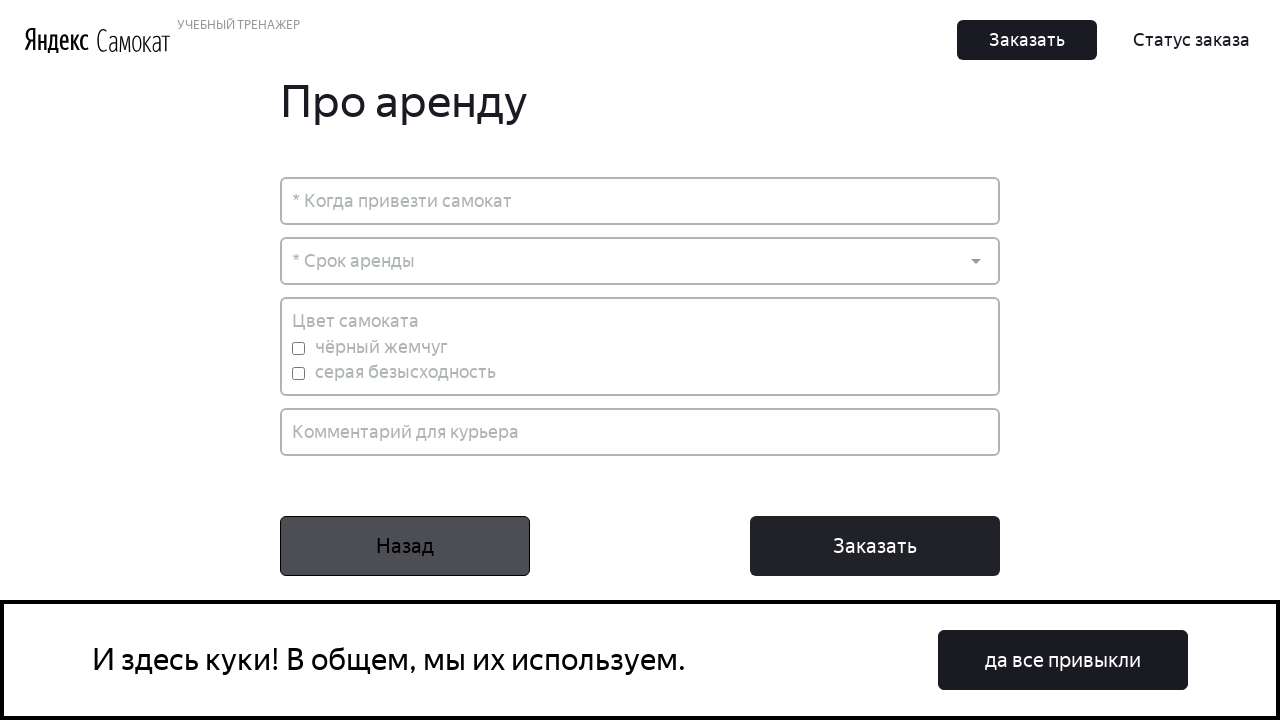

About Scooter rental details page loaded
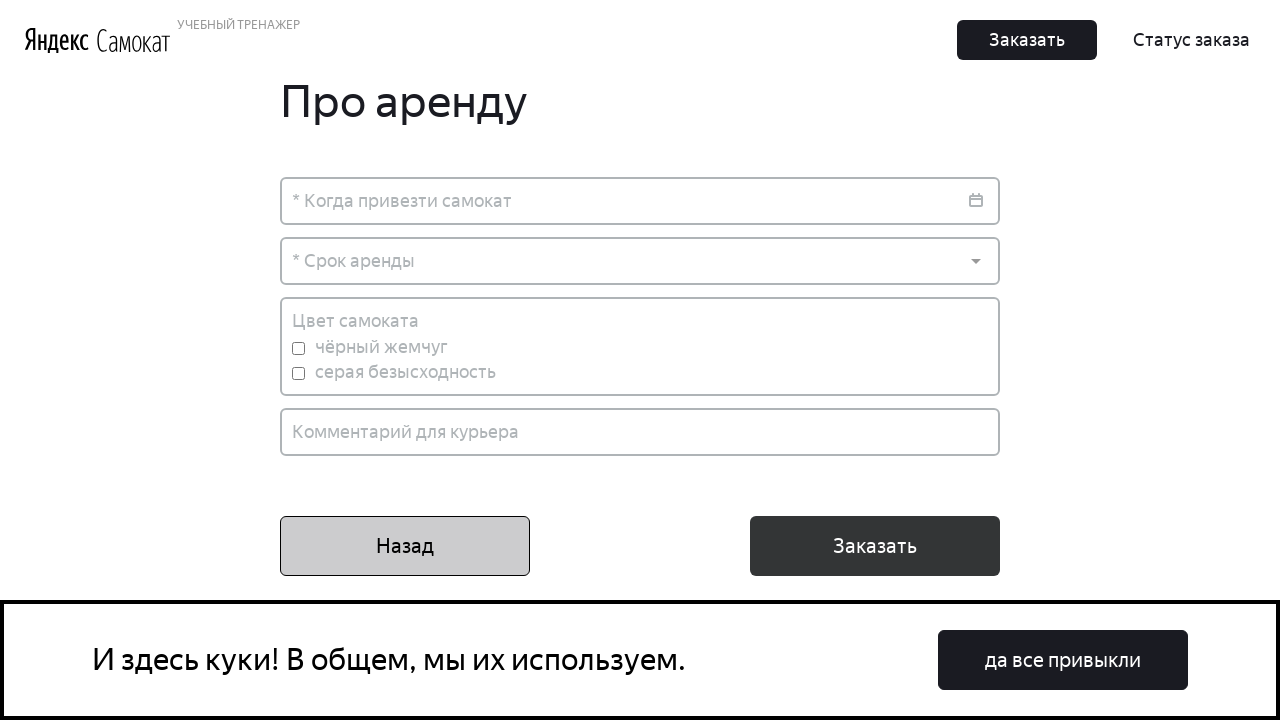

Clicked the Scooter logo to navigate back to homepage at (134, 40) on a[class*='Header_LogoScooter']
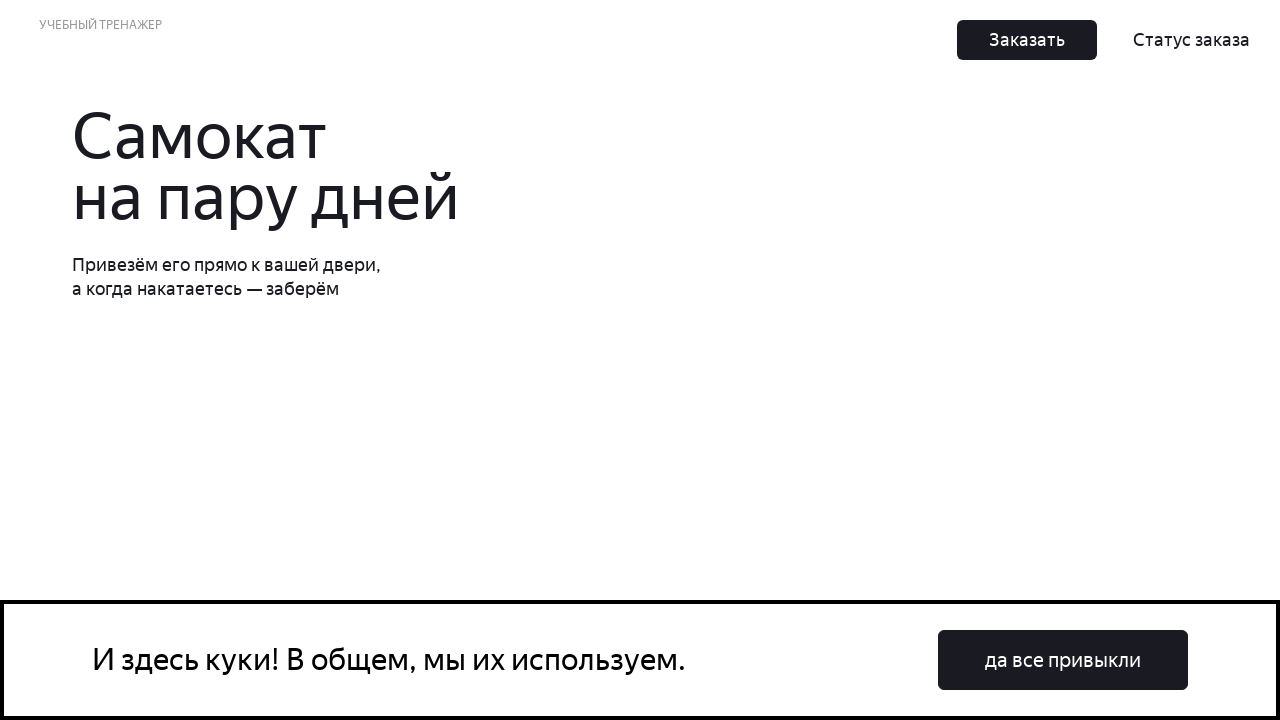

Successfully navigated back to homepage URL
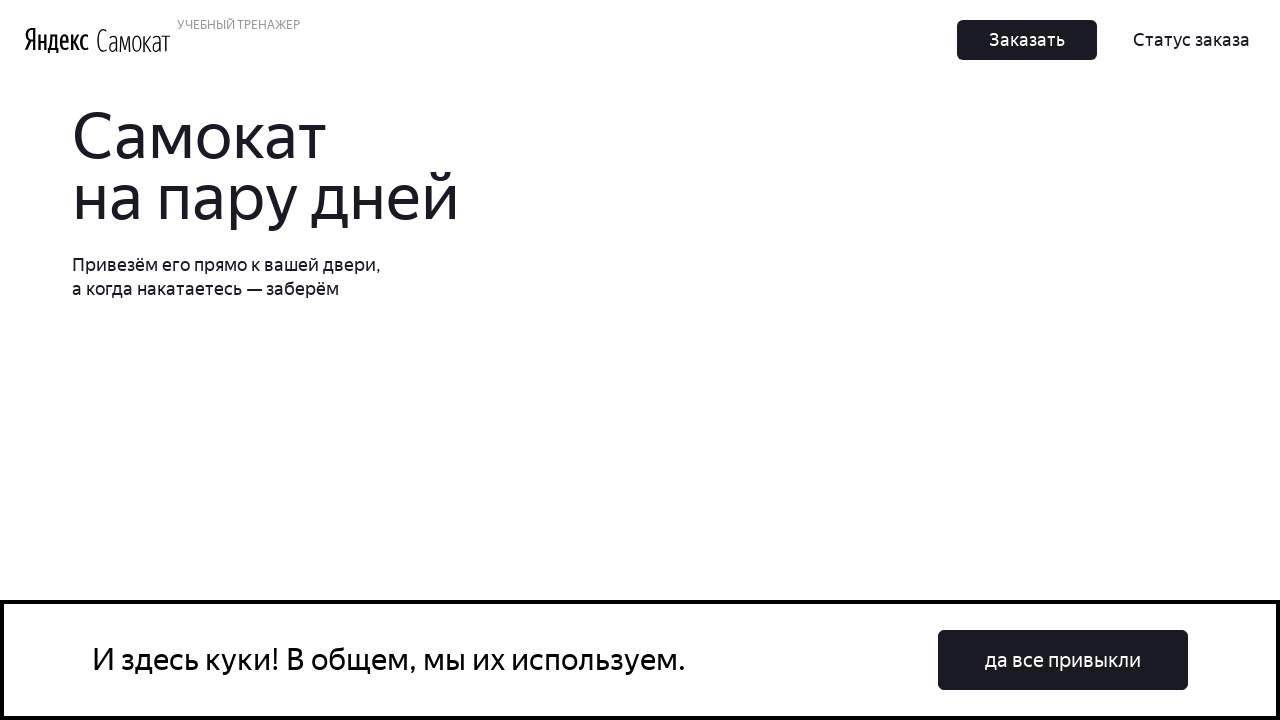

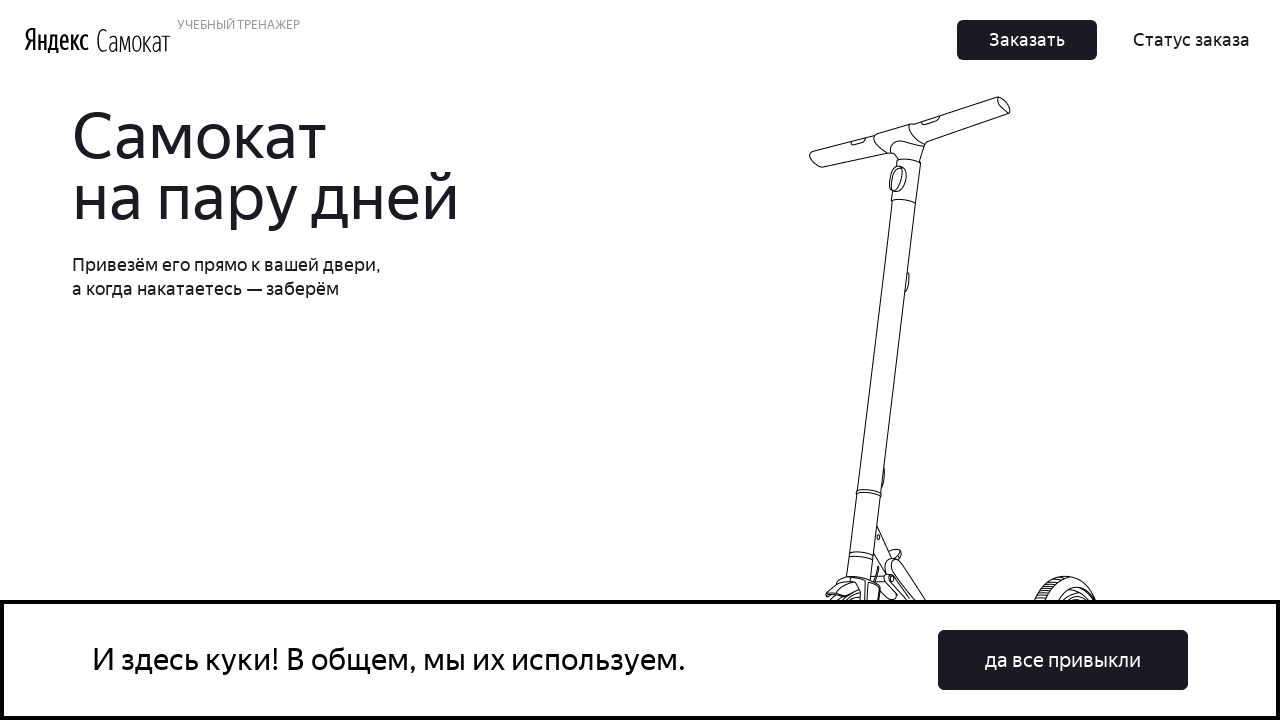